Tests cart calculations by buying multiple products (2 Stuffed Frog, 5 Fluffy Bunny, 3 Valentine Bear) and verifying prices, subtotals, and total

Starting URL: https://jupiter.cloud.planittesting.com/

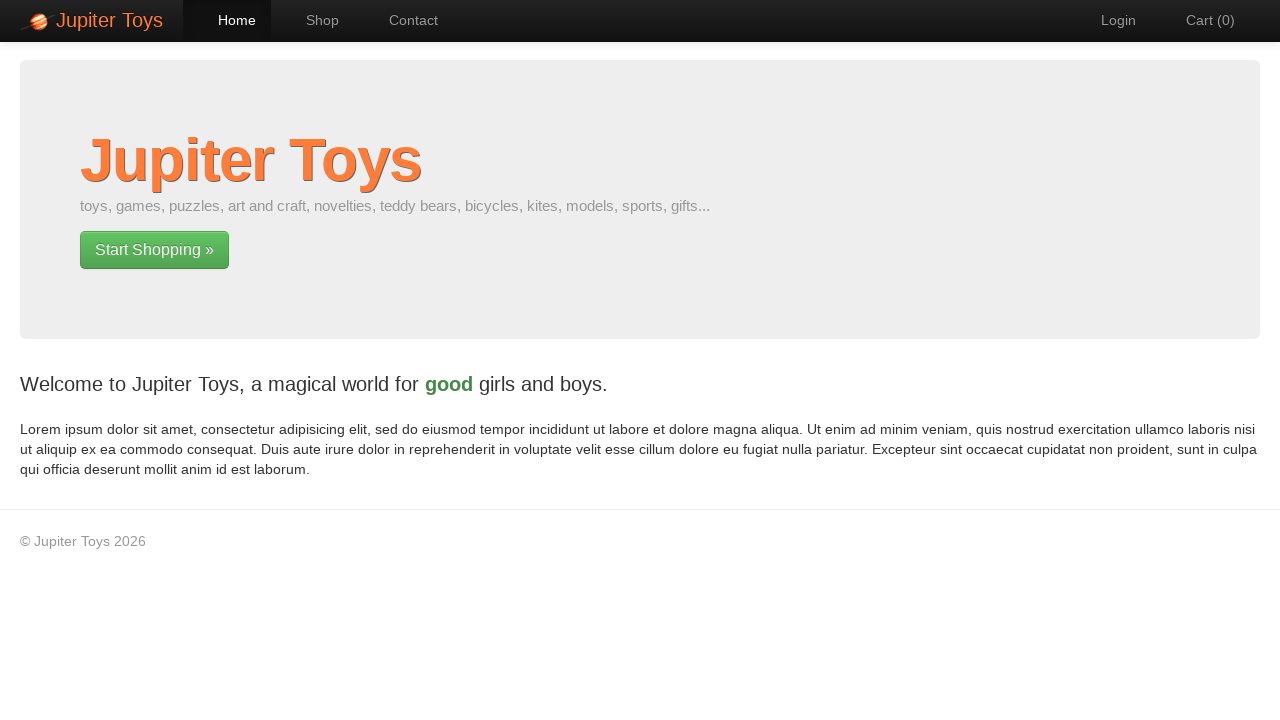

Clicked shop navigation link at (312, 20) on a[href='#/shop']
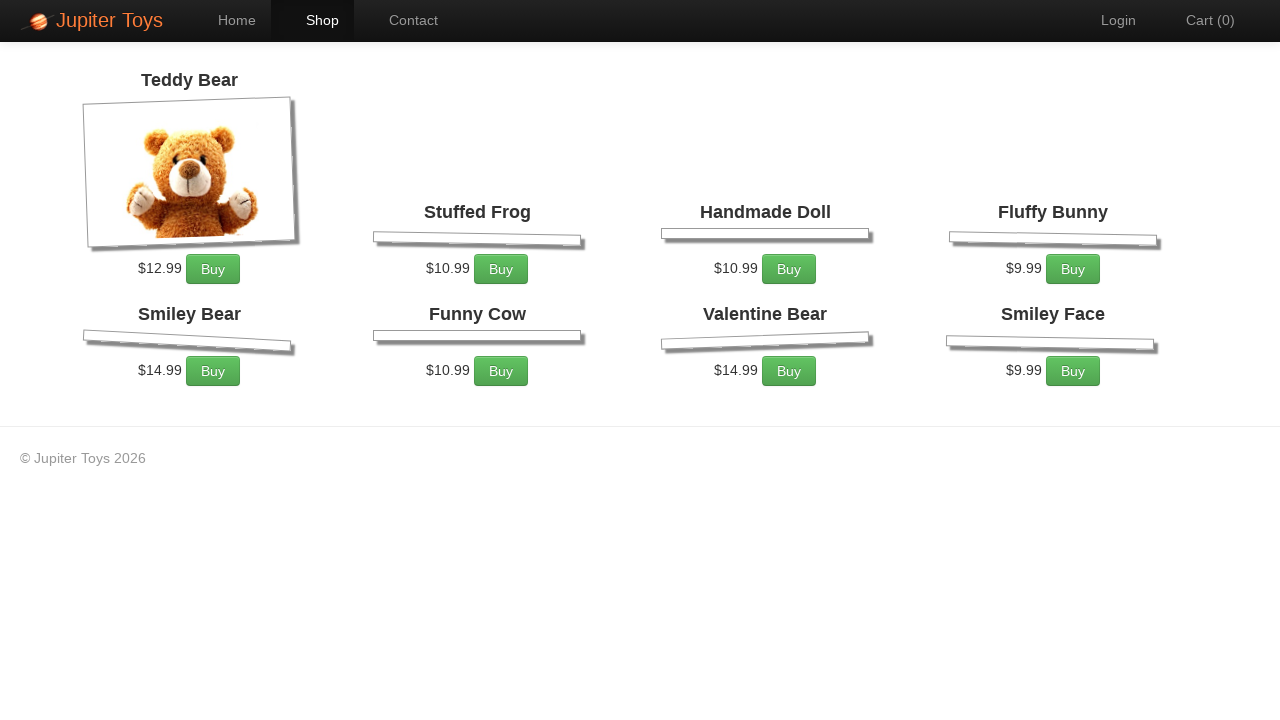

Products section loaded on shop page
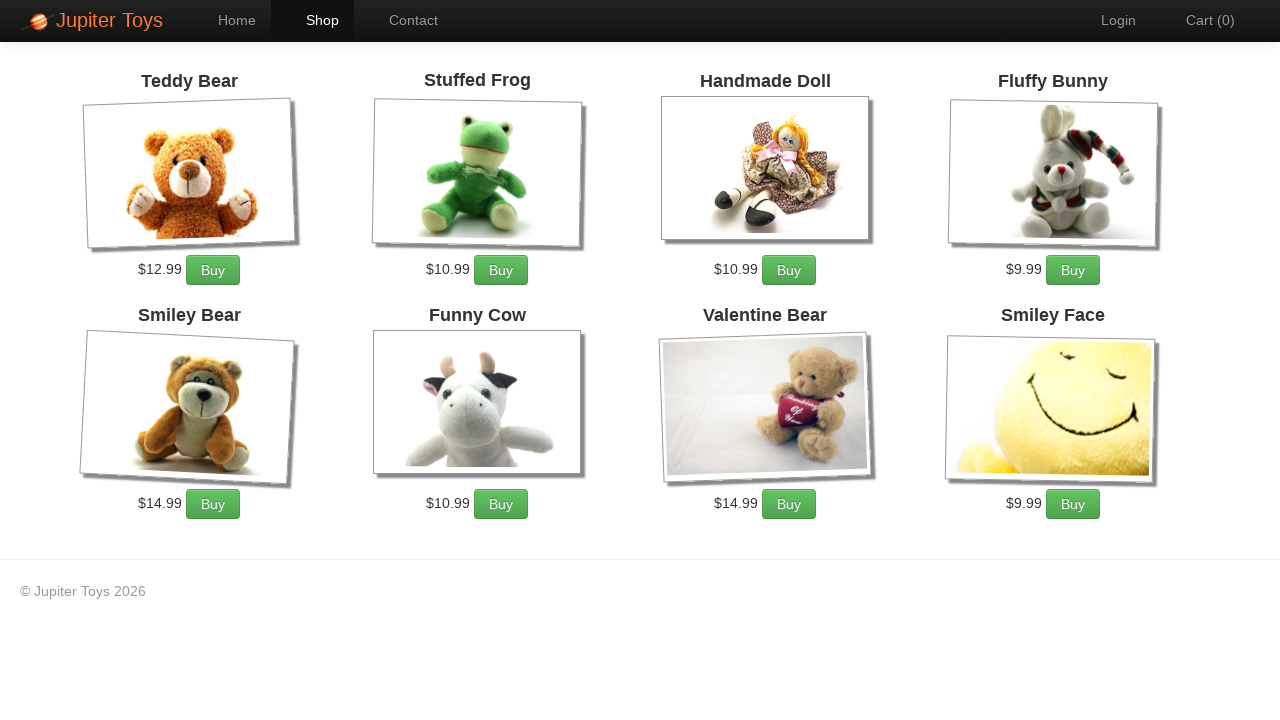

Added first Stuffed Frog to cart at (501, 270) on li:has(h4:text('Stuffed Frog')) a.btn
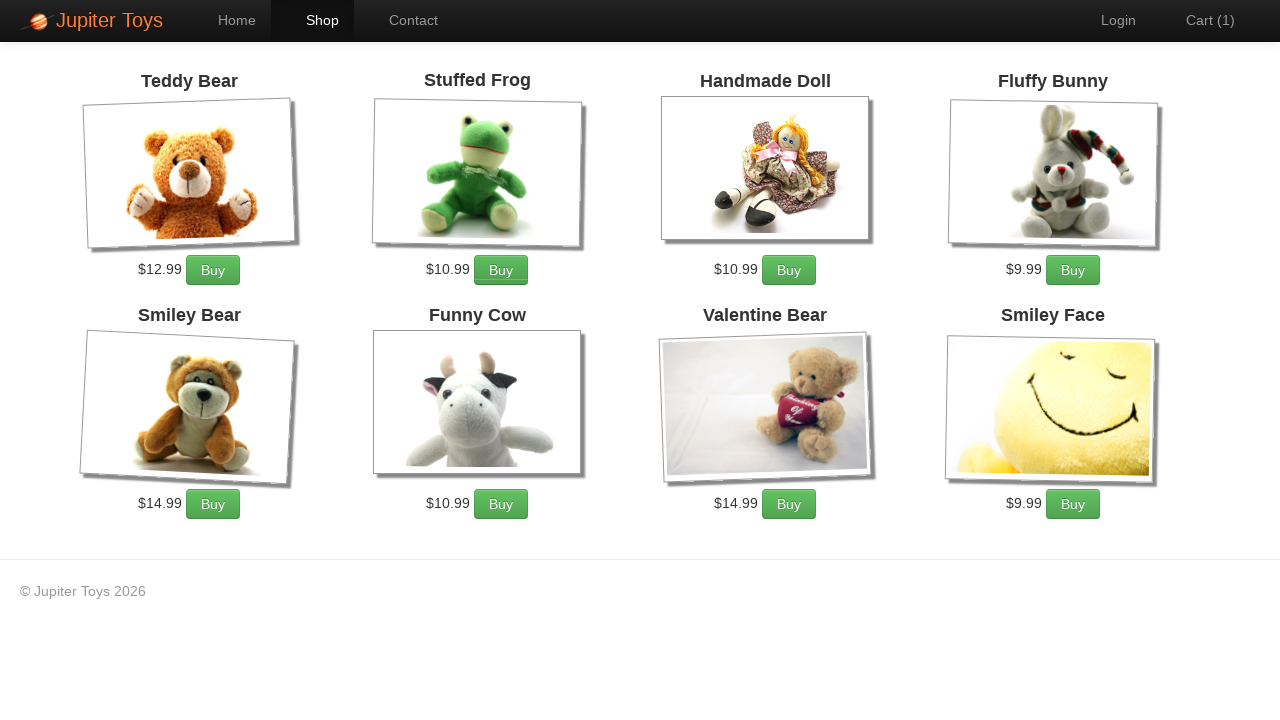

Added second Stuffed Frog to cart at (501, 270) on li:has(h4:text('Stuffed Frog')) a.btn
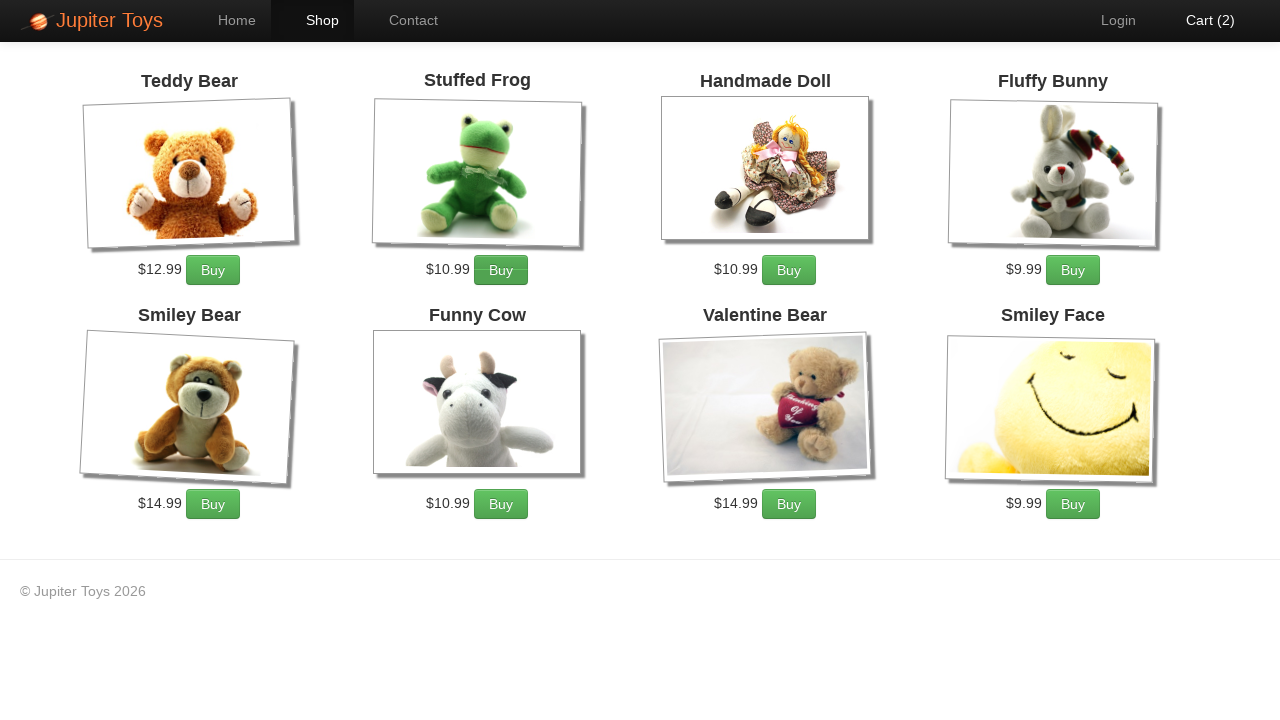

Added first Fluffy Bunny to cart at (1073, 270) on li:has(h4:text('Fluffy Bunny')) a.btn
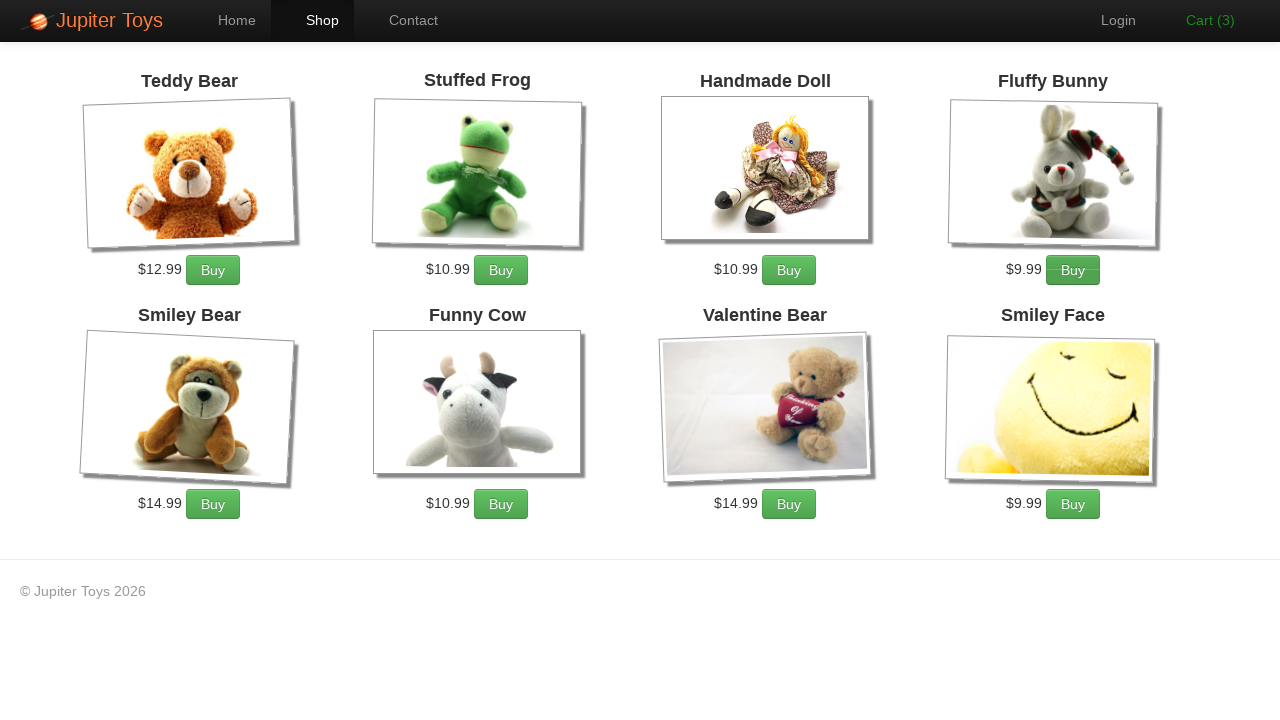

Added second Fluffy Bunny to cart at (1073, 270) on li:has(h4:text('Fluffy Bunny')) a.btn
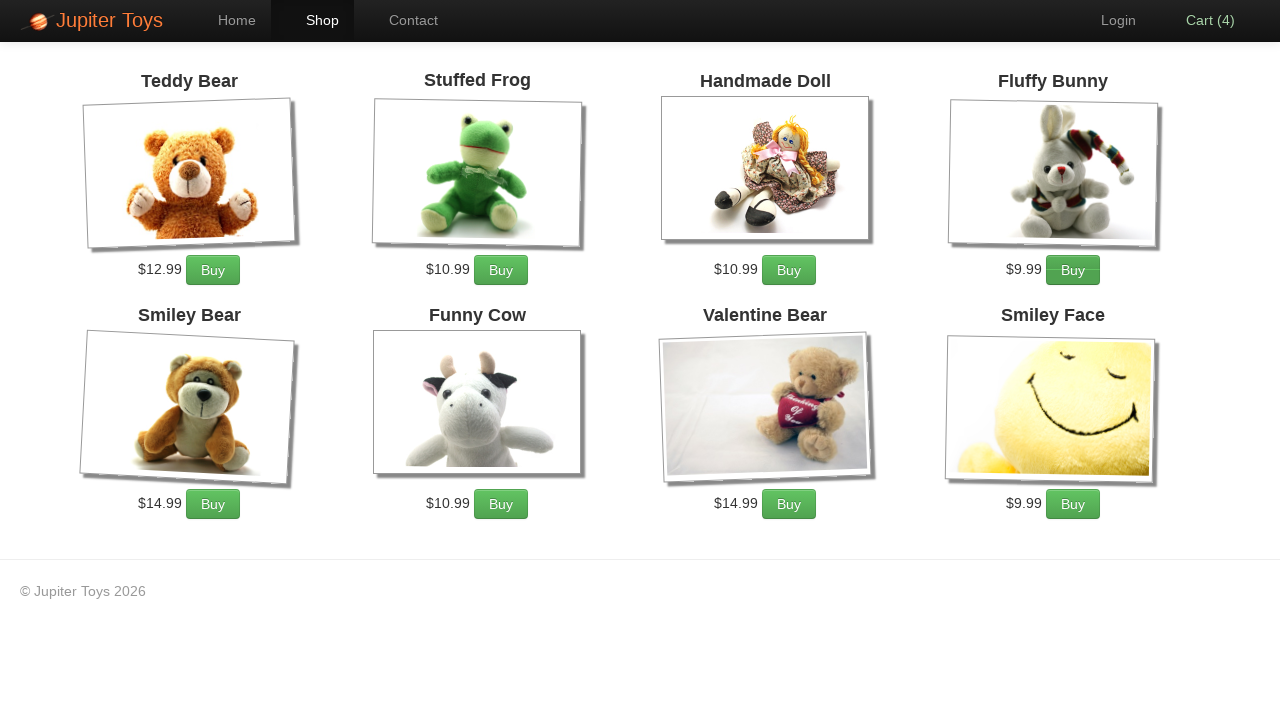

Added third Fluffy Bunny to cart at (1073, 270) on li:has(h4:text('Fluffy Bunny')) a.btn
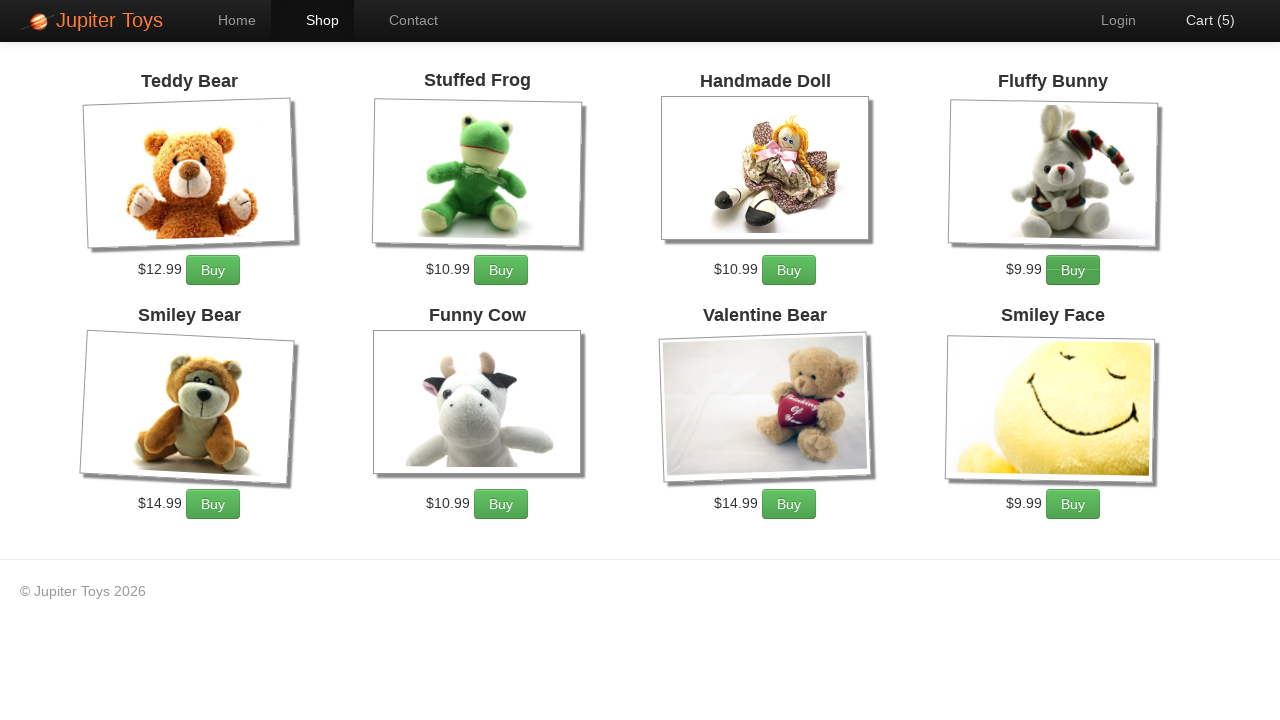

Added fourth Fluffy Bunny to cart at (1073, 270) on li:has(h4:text('Fluffy Bunny')) a.btn
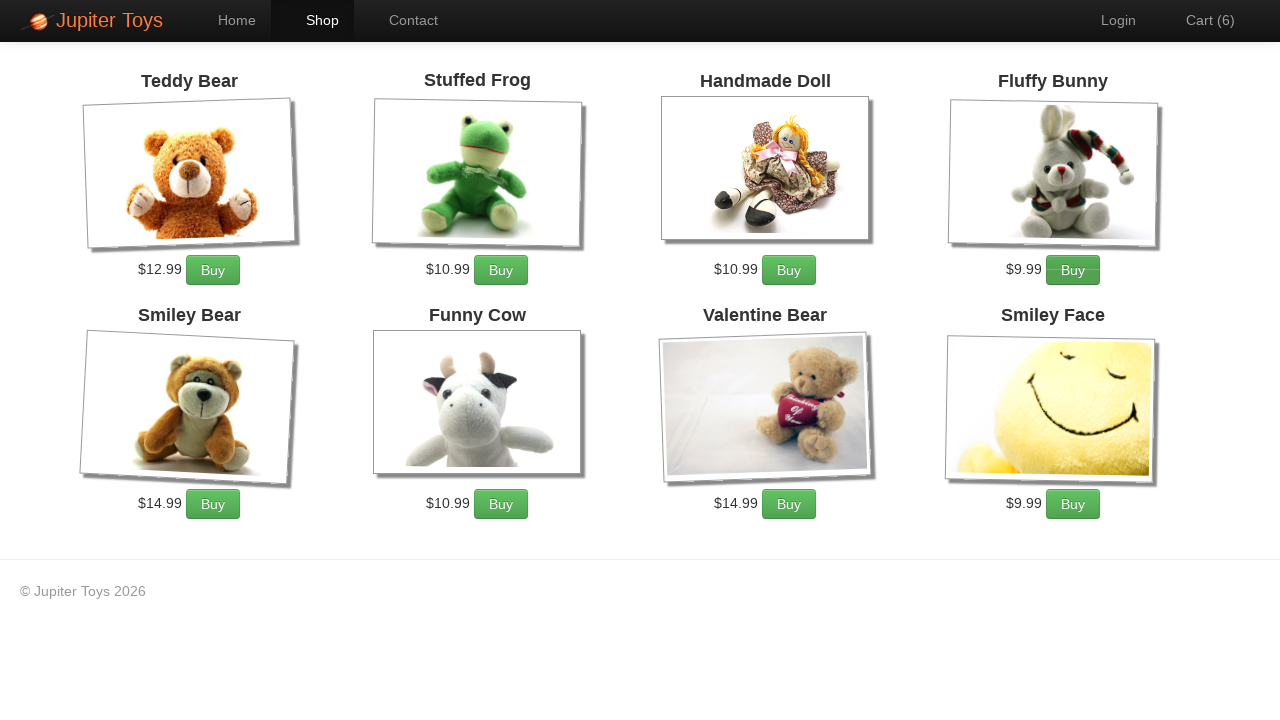

Added fifth Fluffy Bunny to cart at (1073, 270) on li:has(h4:text('Fluffy Bunny')) a.btn
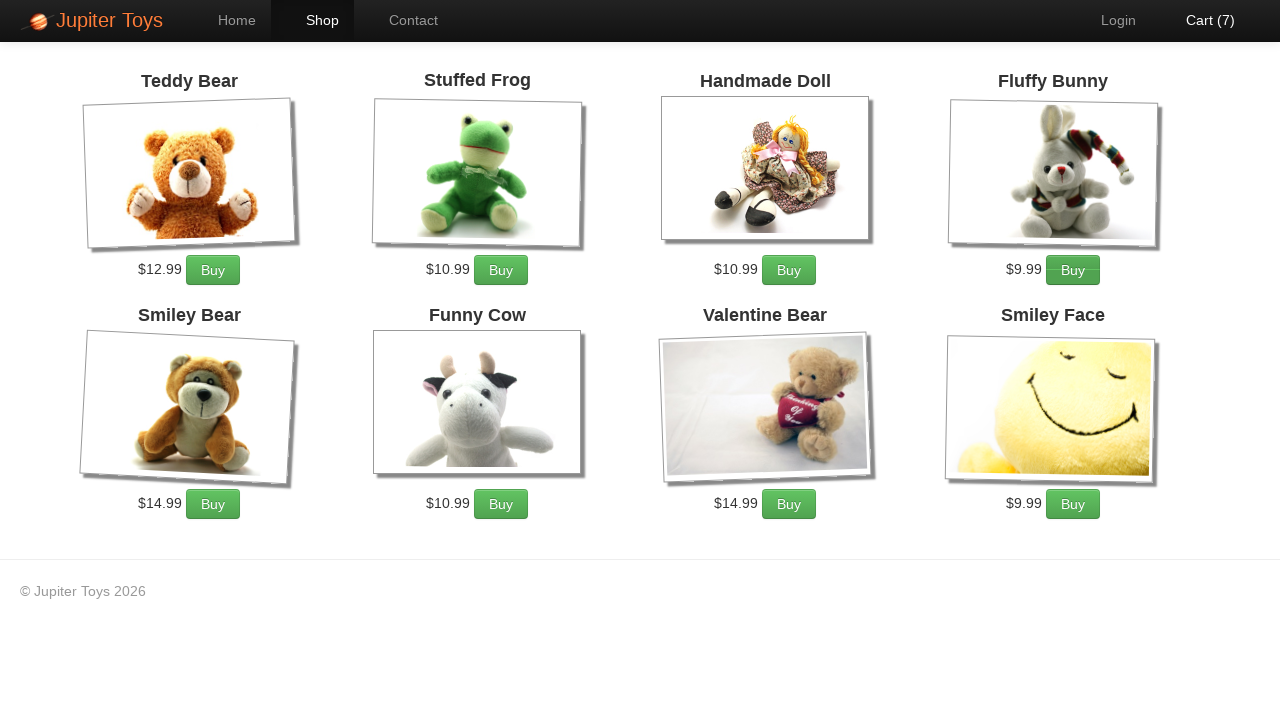

Added first Valentine Bear to cart at (789, 504) on li:has(h4:text('Valentine Bear')) a.btn
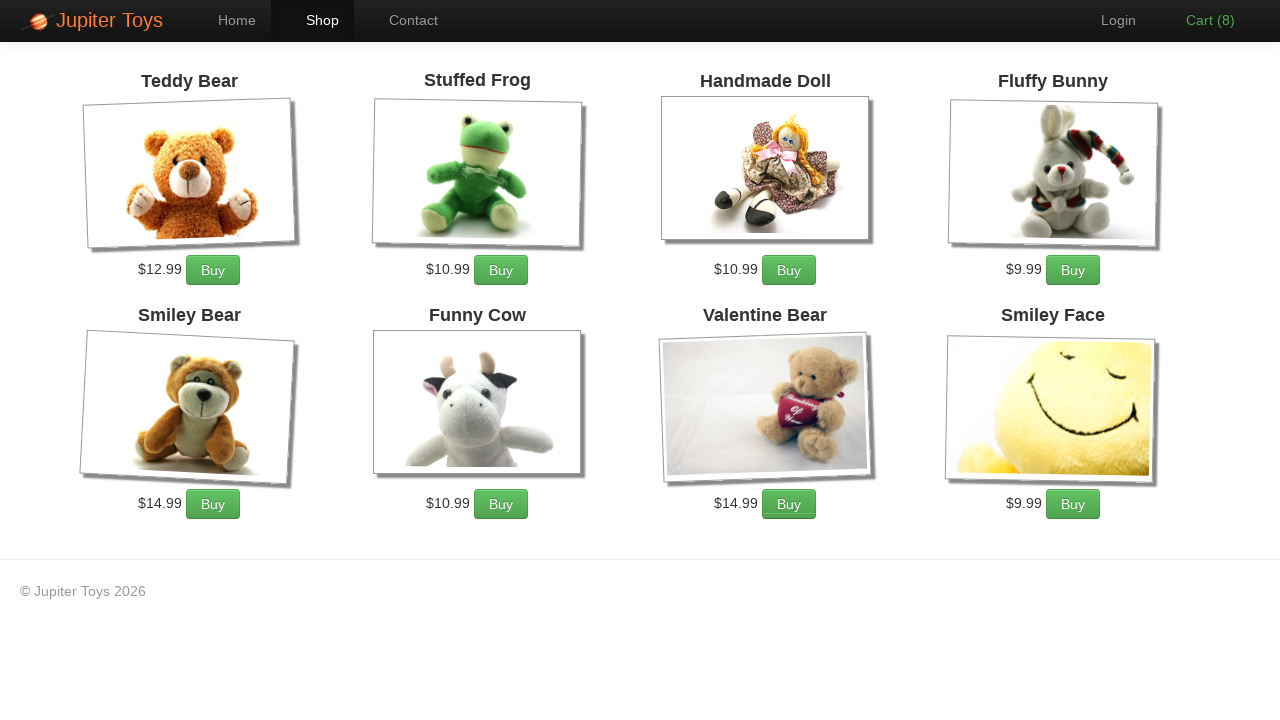

Added second Valentine Bear to cart at (789, 504) on li:has(h4:text('Valentine Bear')) a.btn
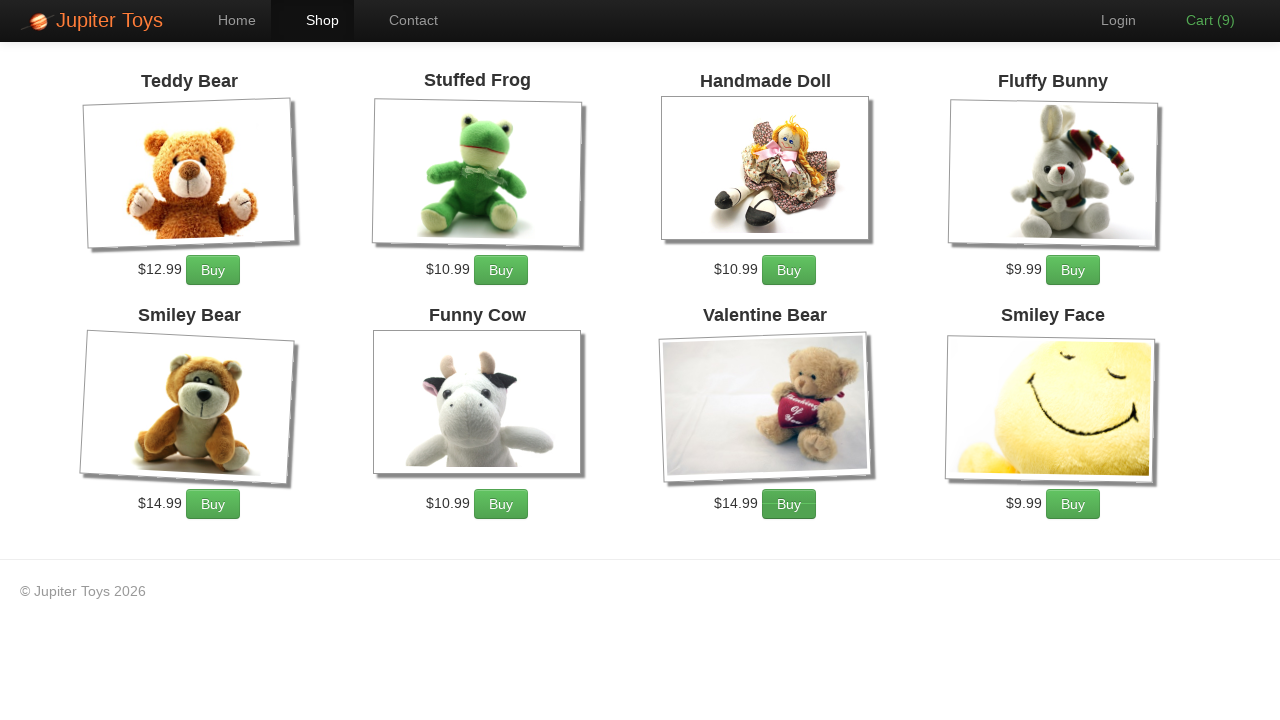

Added third Valentine Bear to cart at (789, 504) on li:has(h4:text('Valentine Bear')) a.btn
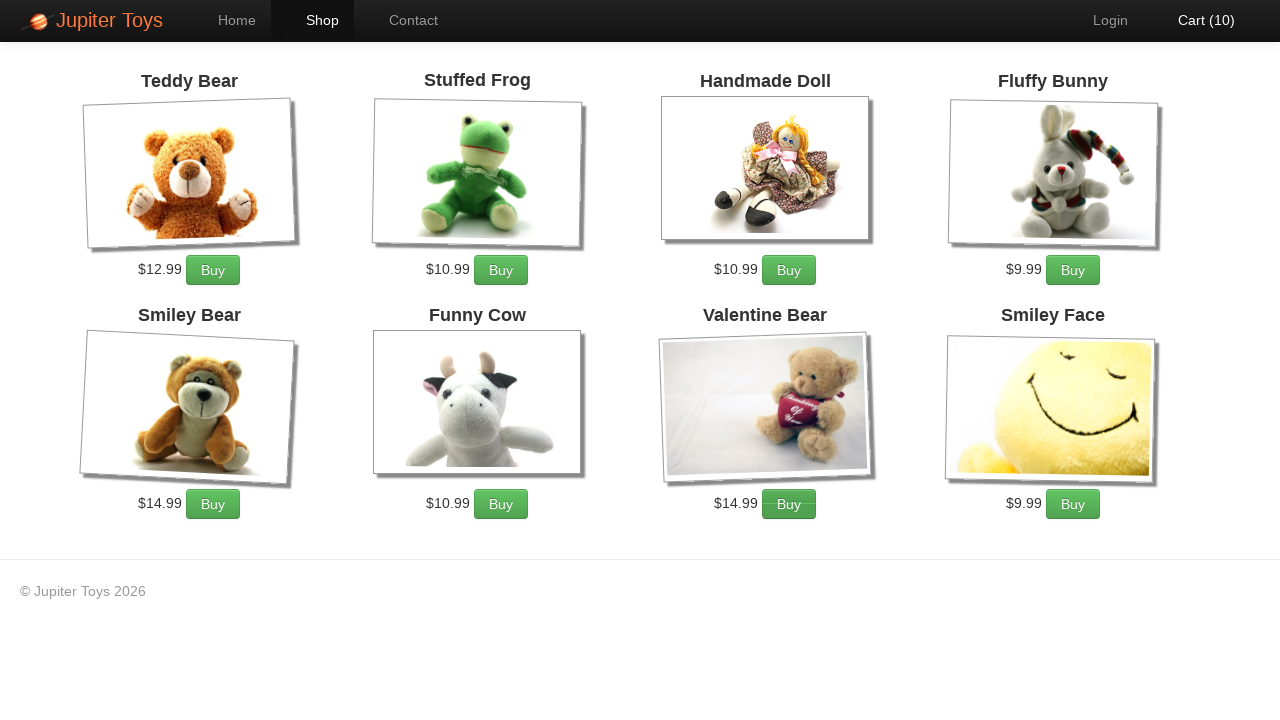

Clicked cart navigation link at (1196, 20) on a[href='#/cart']
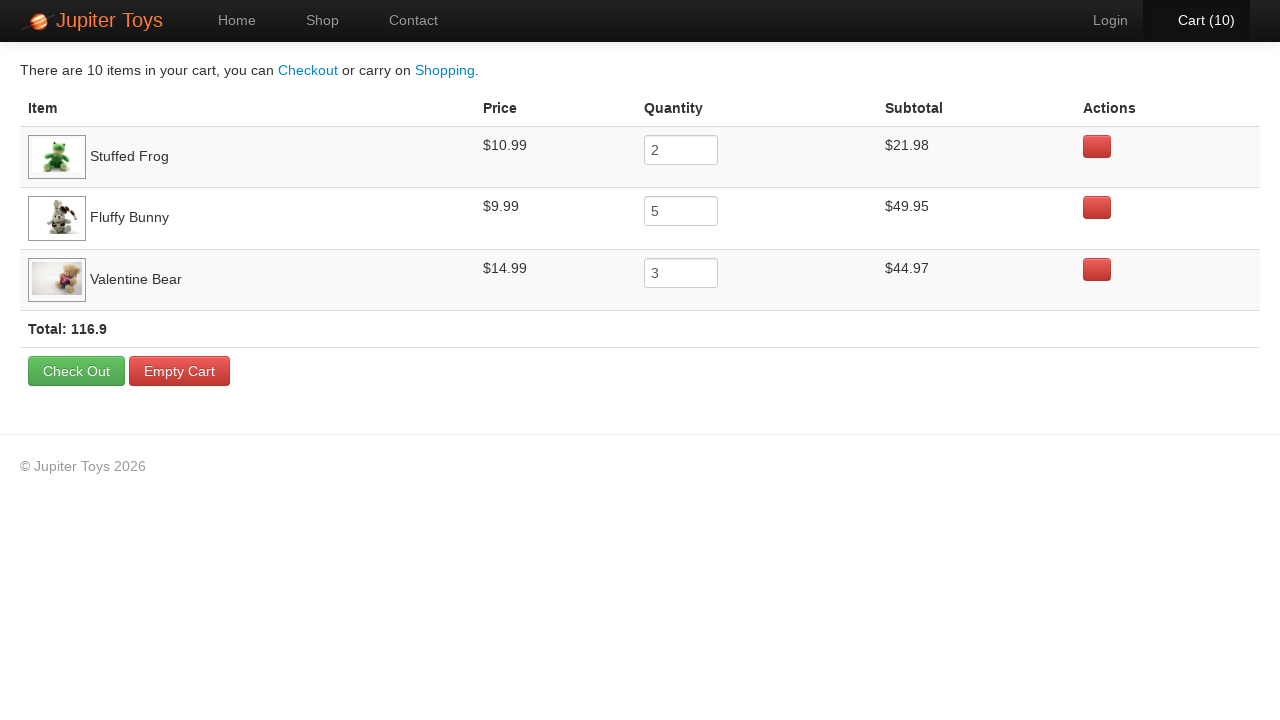

Cart items table loaded
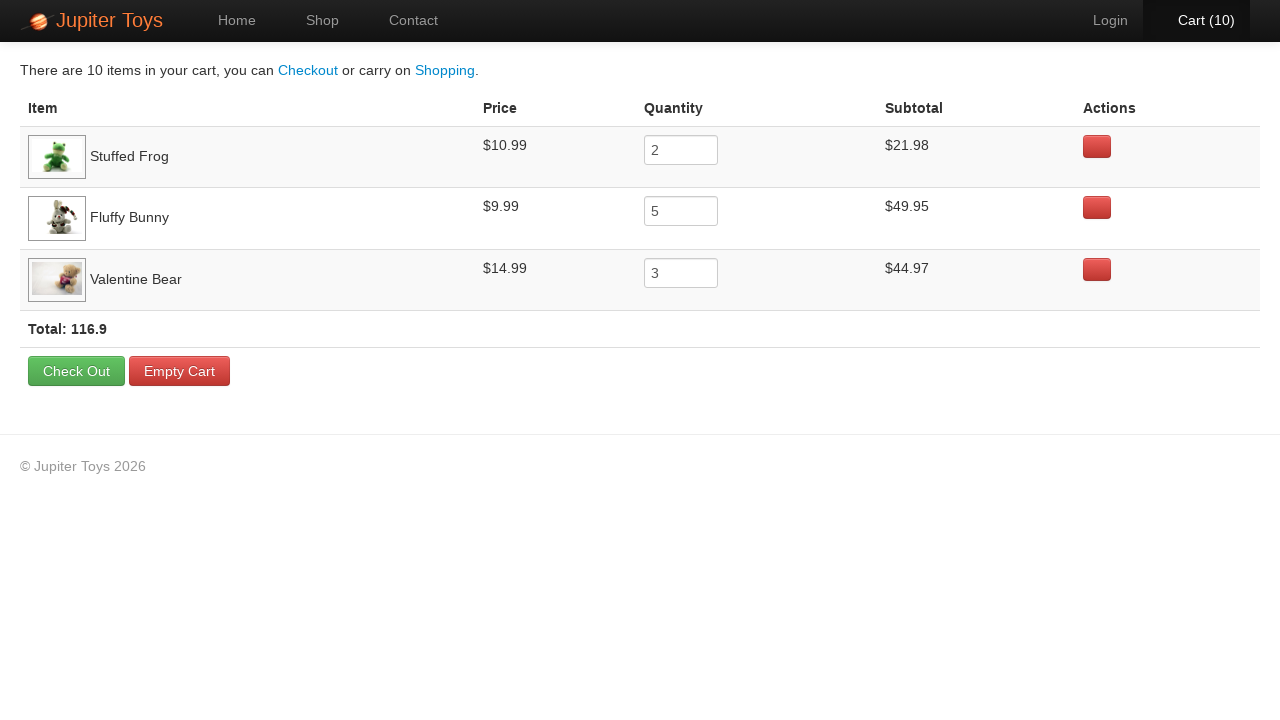

Verified Stuffed Frog item appears in cart
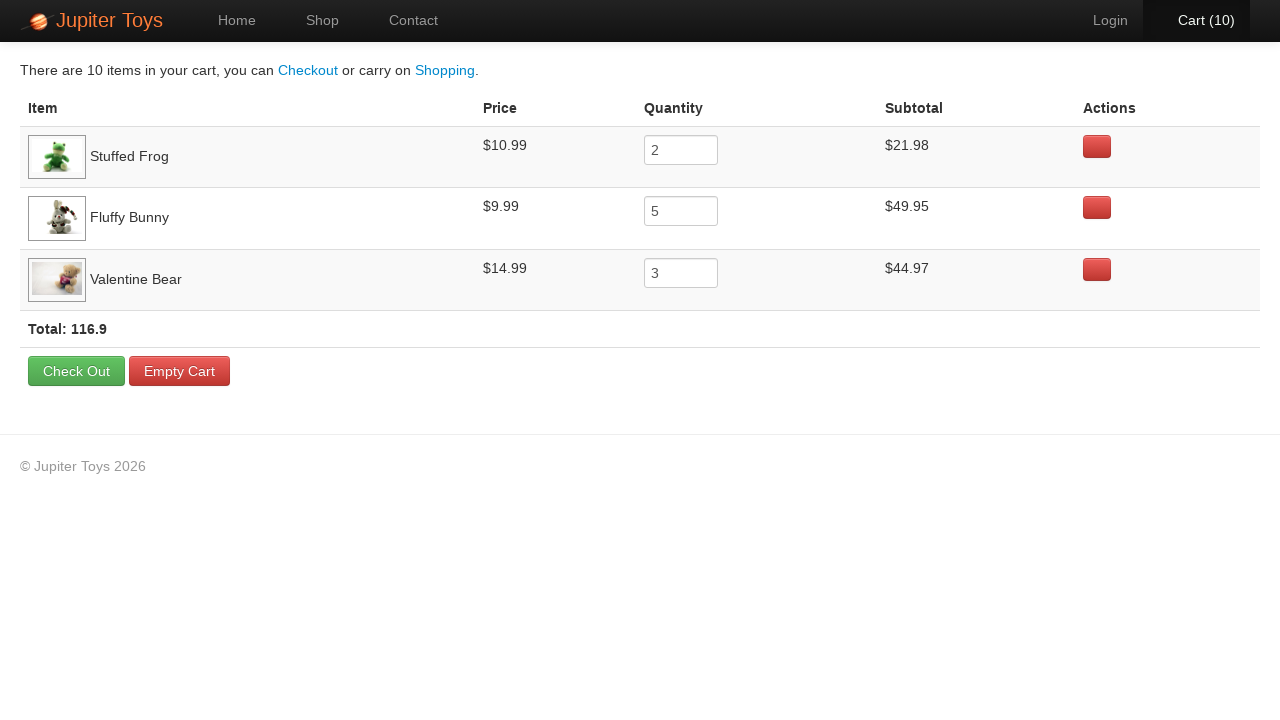

Verified Fluffy Bunny item appears in cart
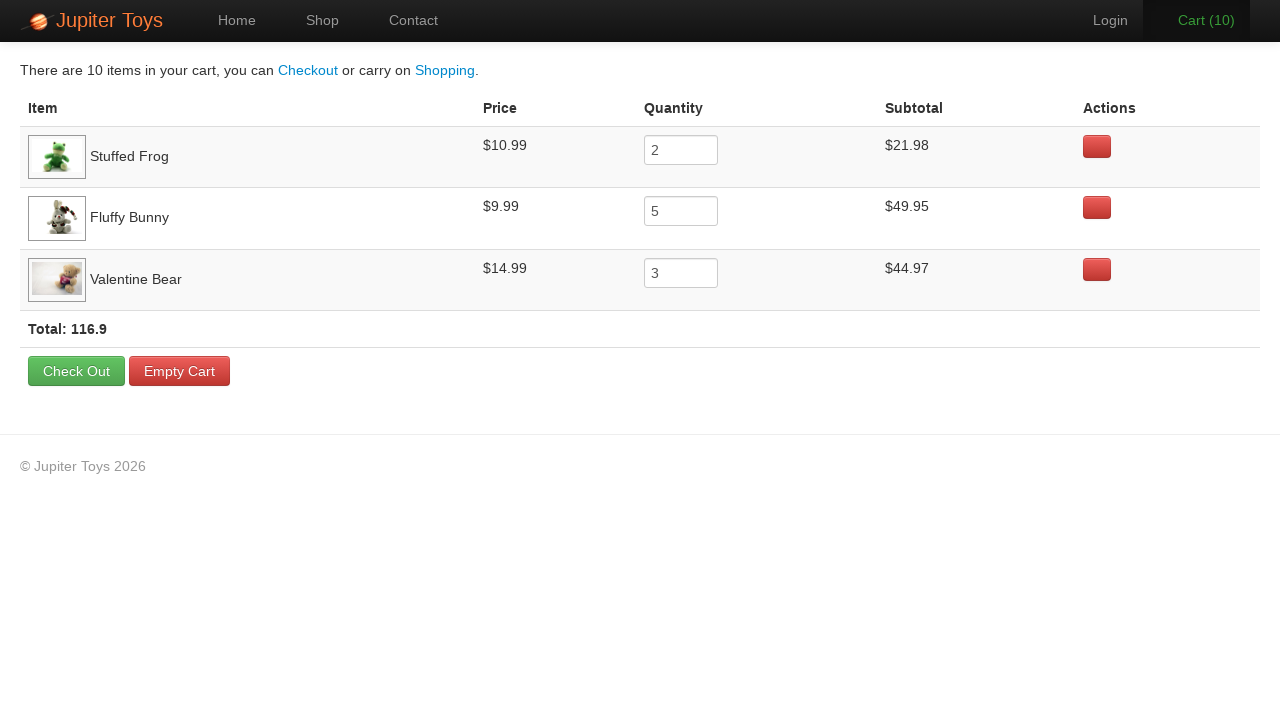

Verified Valentine Bear item appears in cart
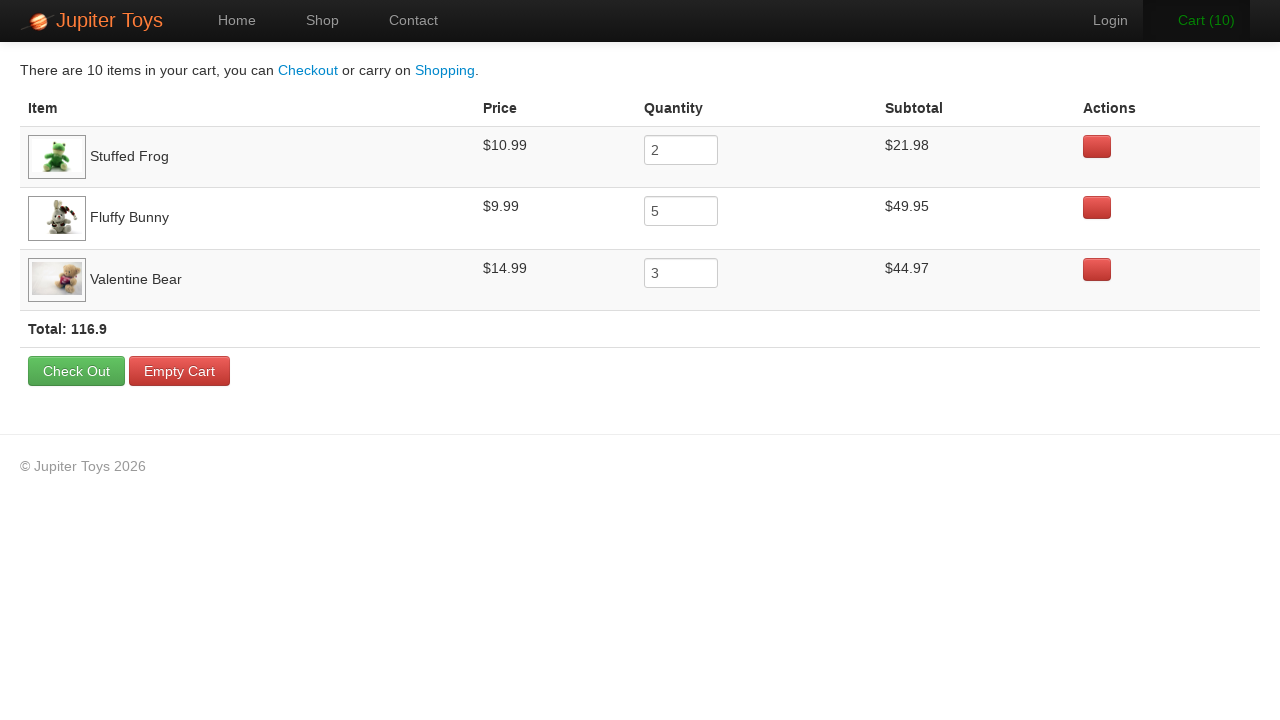

Cart total price is displayed
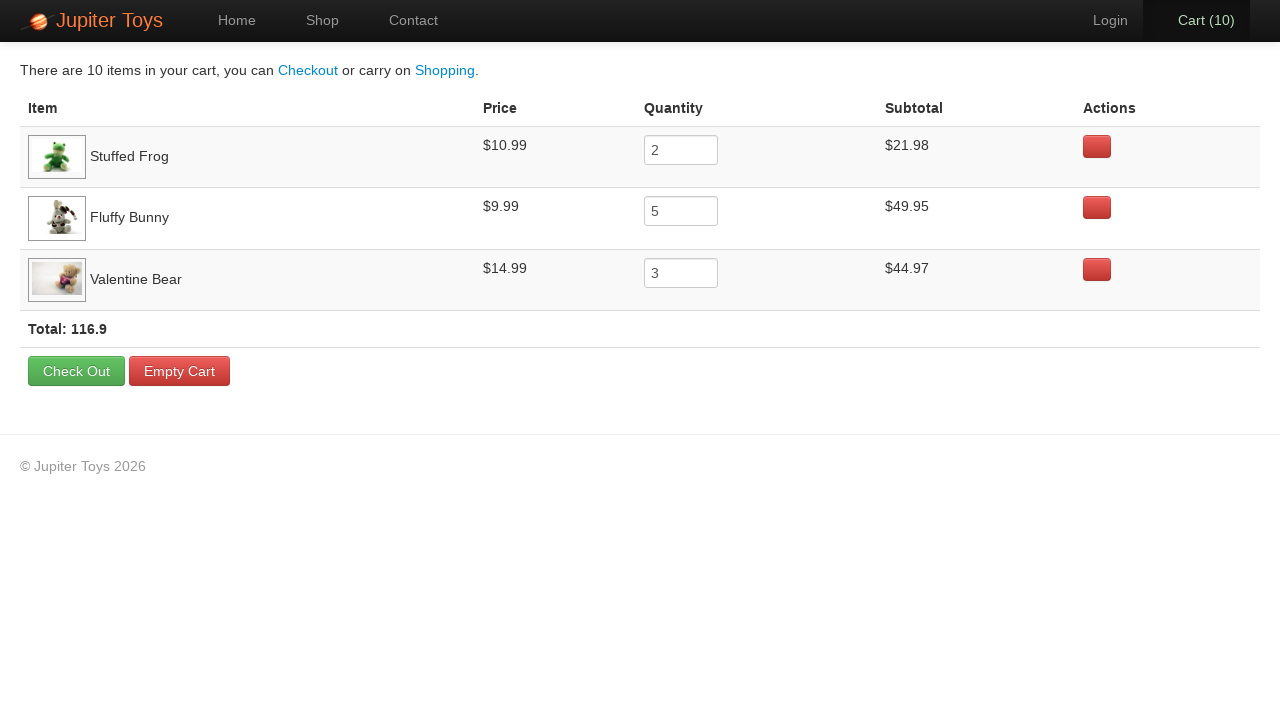

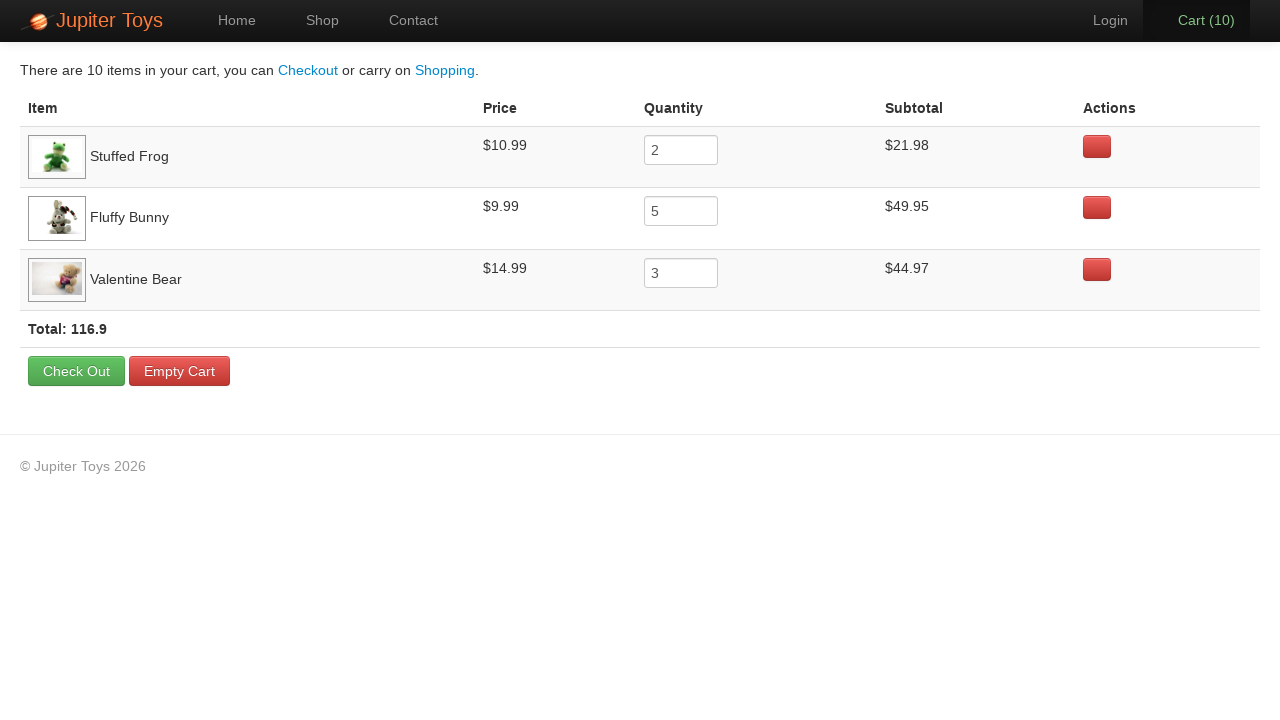